Tests click and release functionality by clicking an element and verifying navigation to result page

Starting URL: https://www.selenium.dev/selenium/web/mouse_interaction.html

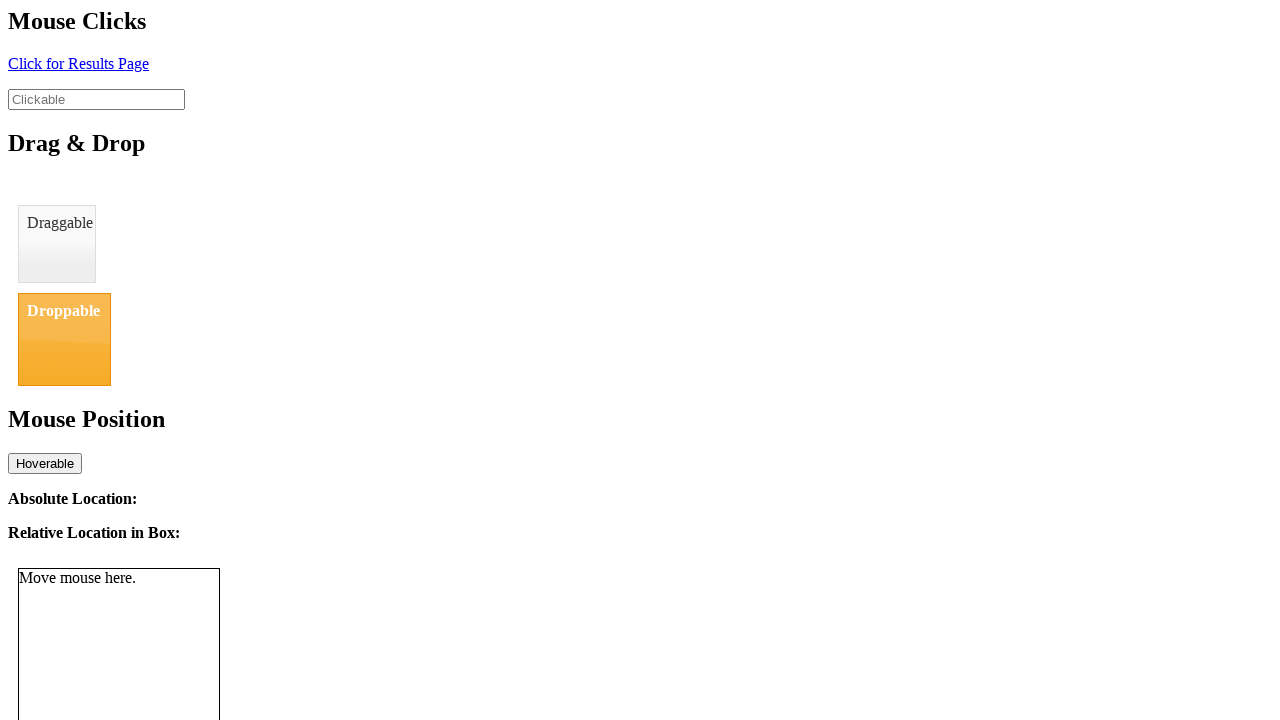

Clicked the click element at (78, 63) on #click
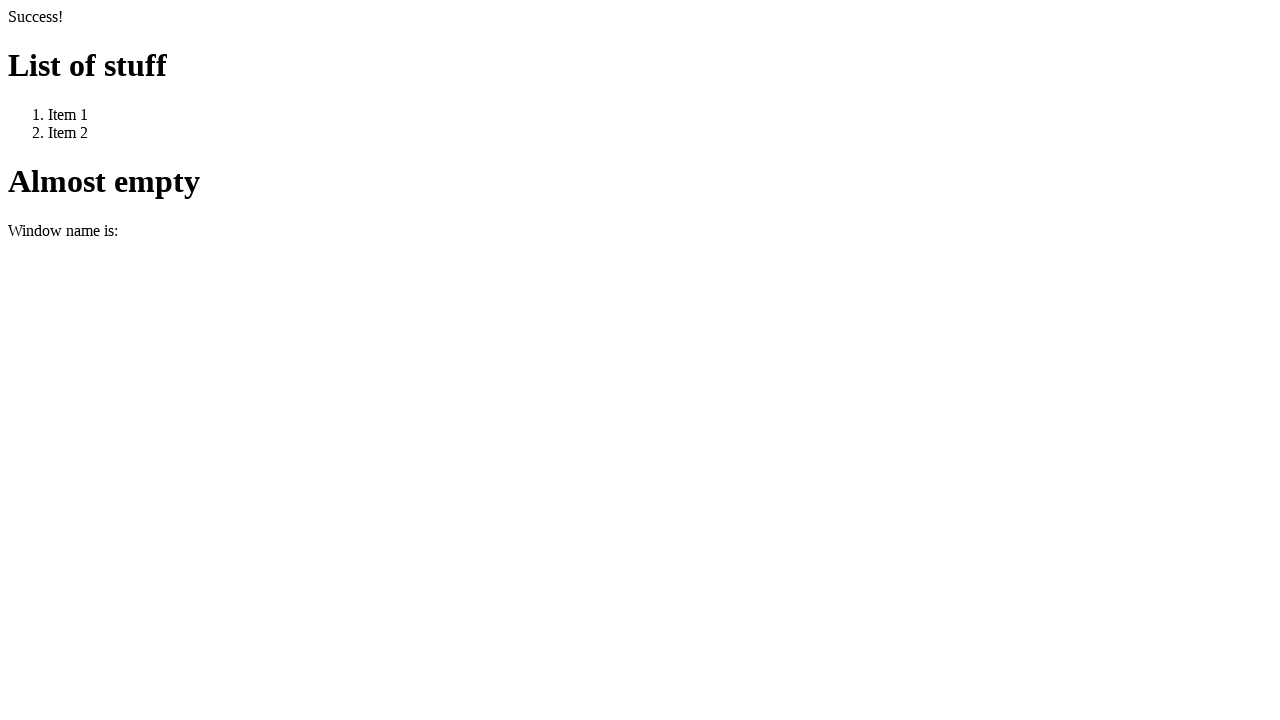

Navigation to result page completed
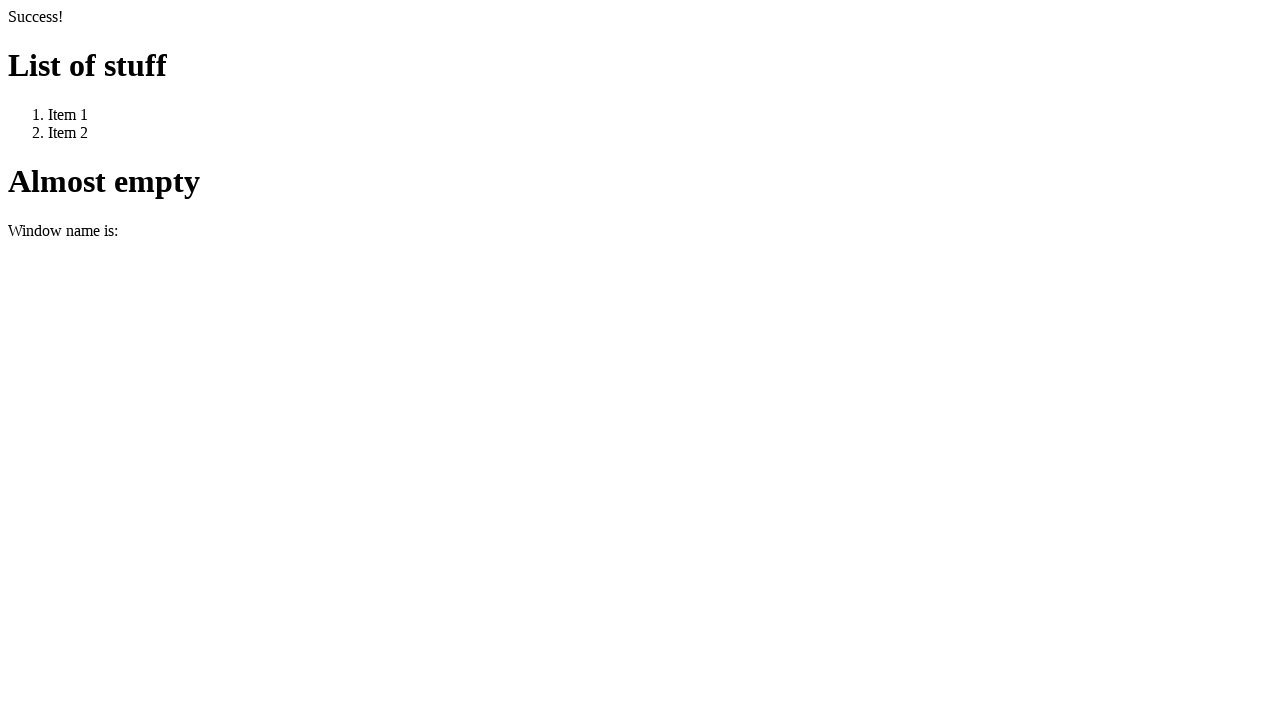

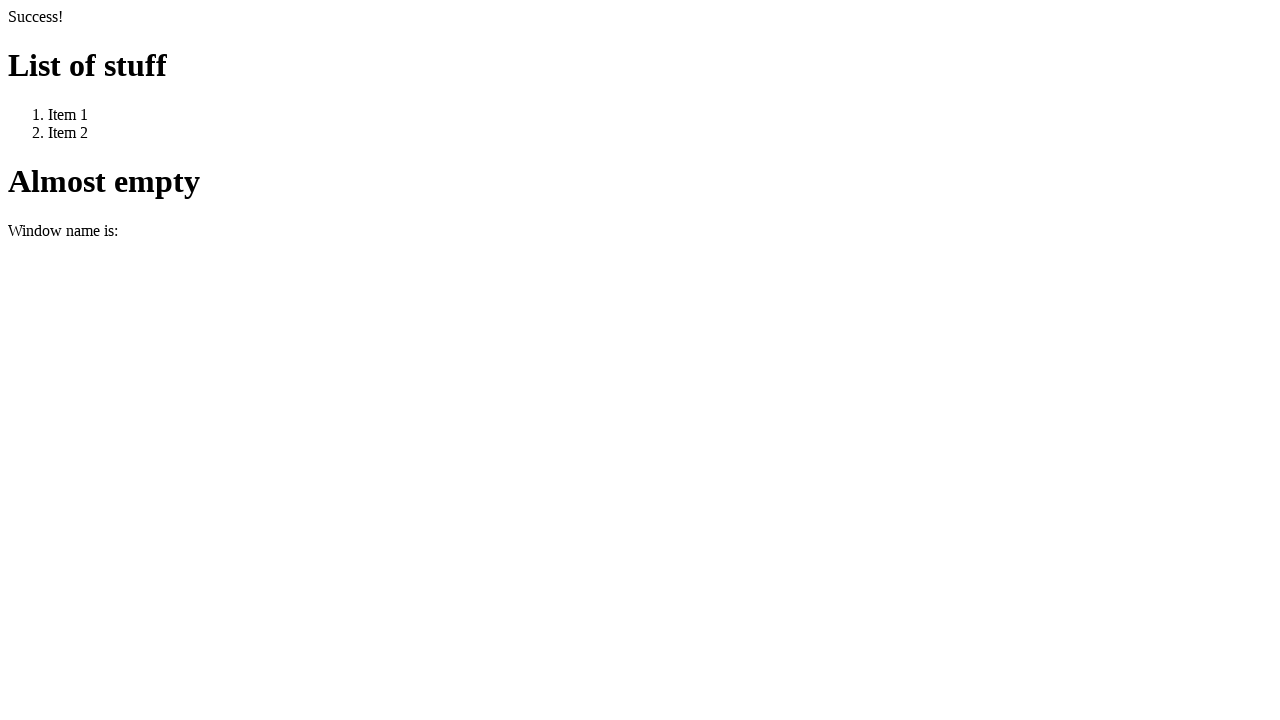